Tests form validation by submitting with an invalid negative number and verifying an error alert is displayed

Starting URL: https://sauce-form.vercel.app/

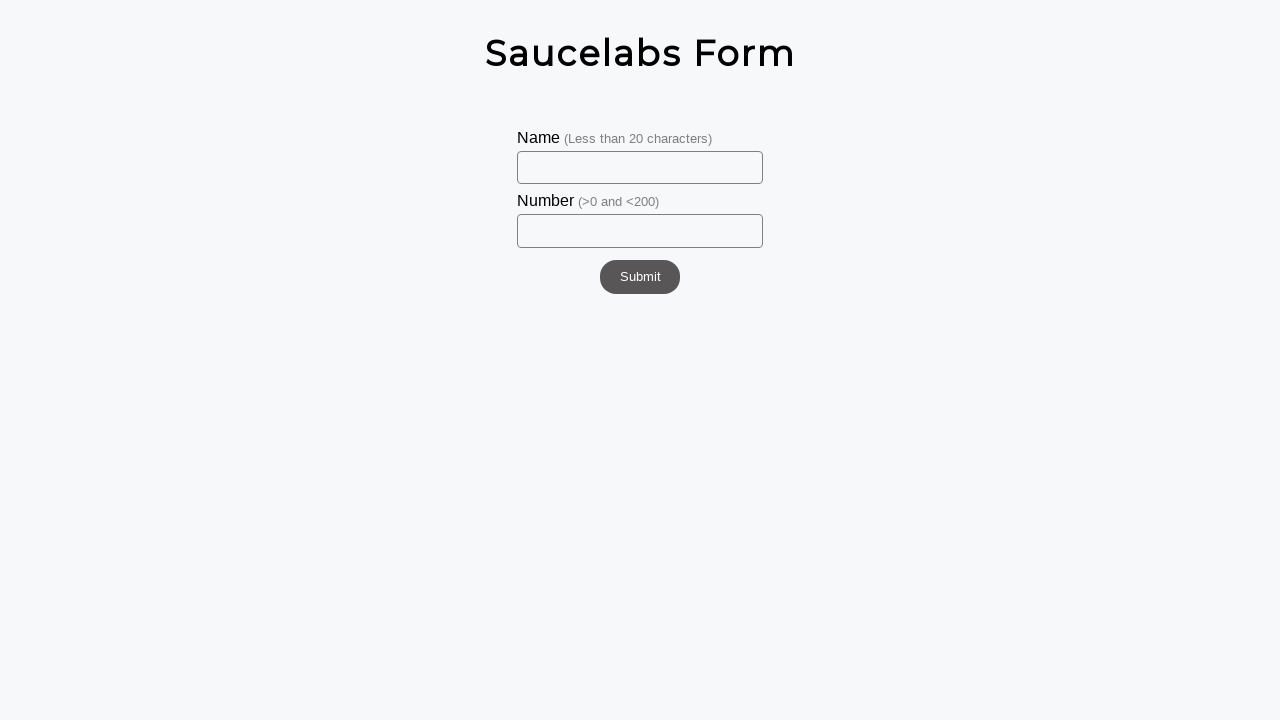

Navigated to form page
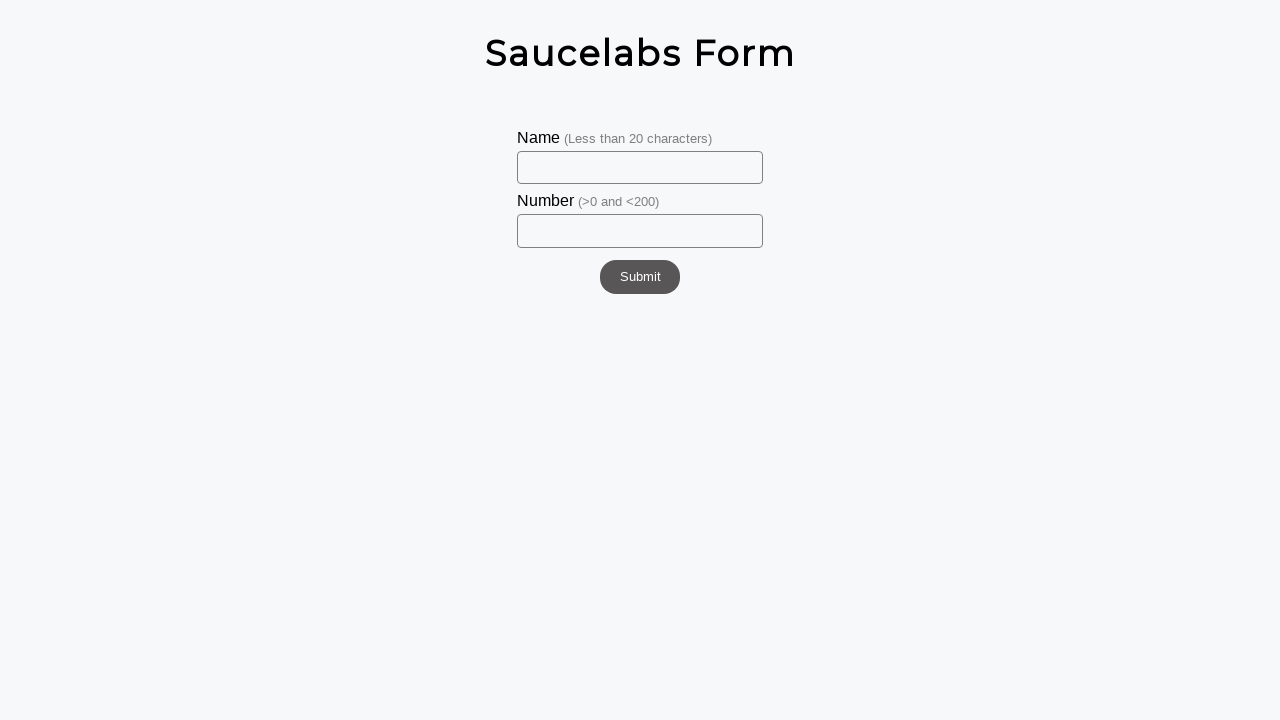

Filled name field with 'Pedro' on #name
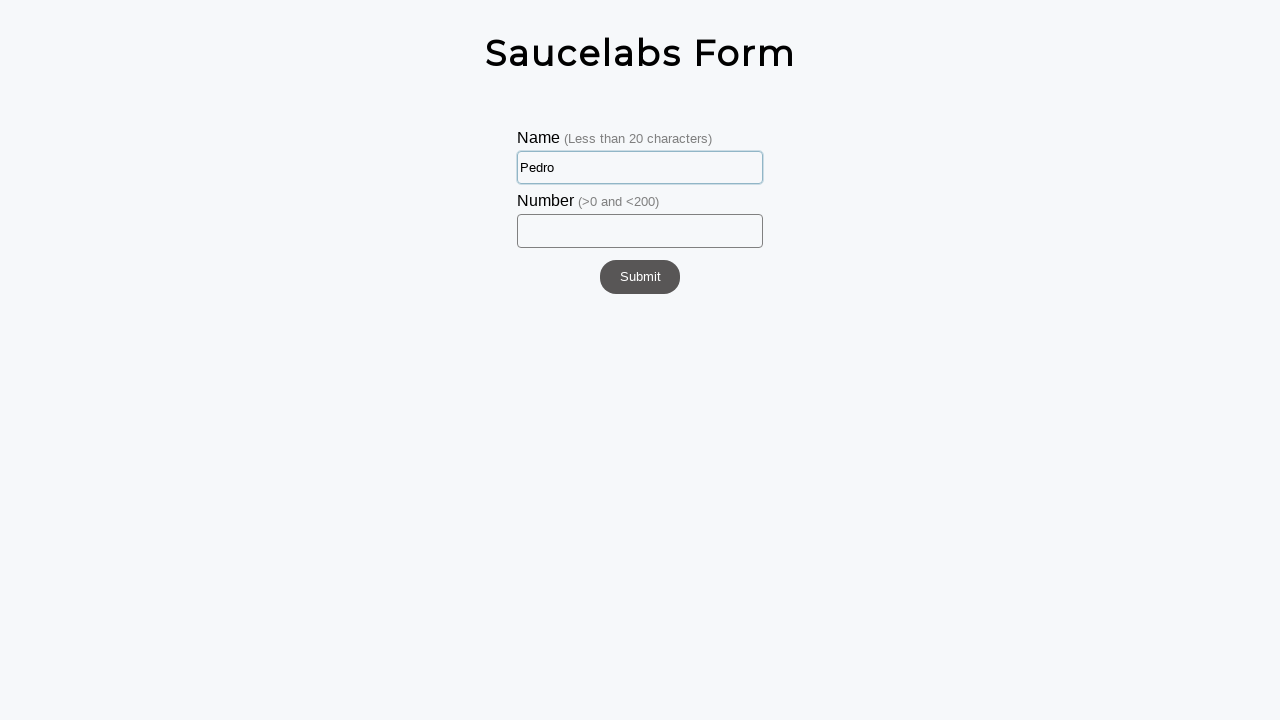

Filled number field with invalid negative number '-1' on #number
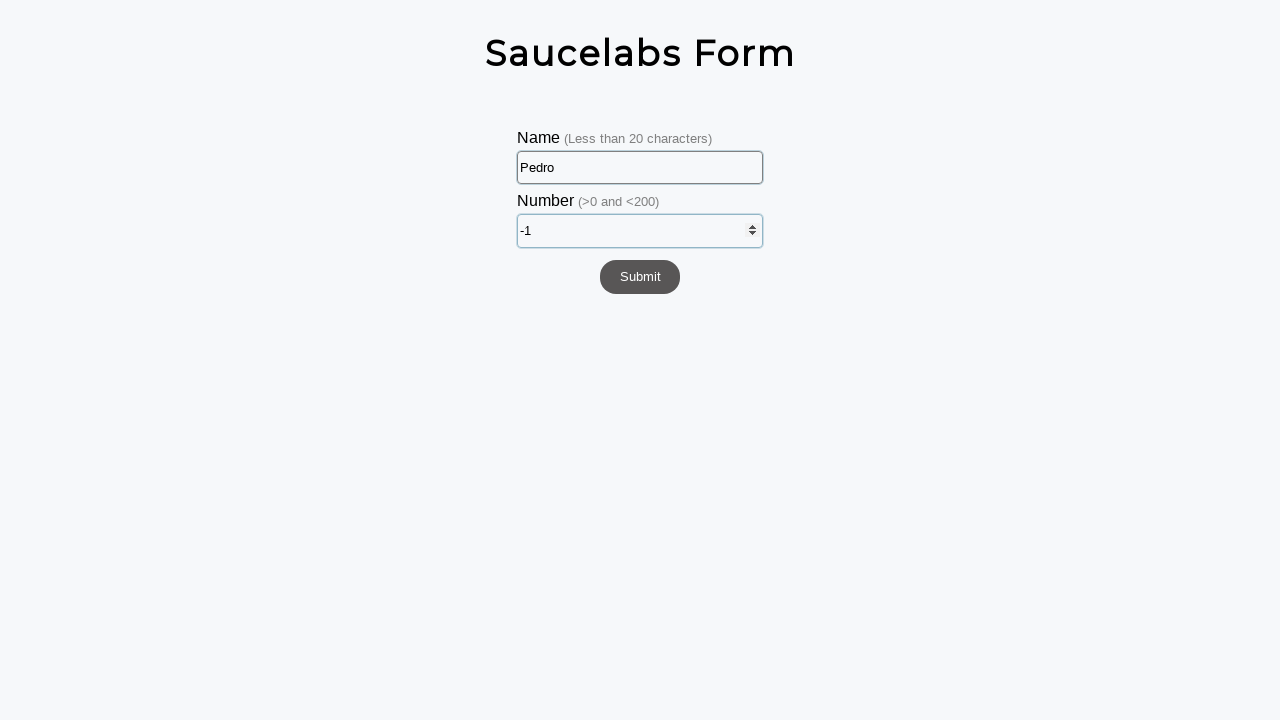

Clicked submit button at (640, 277) on #submit
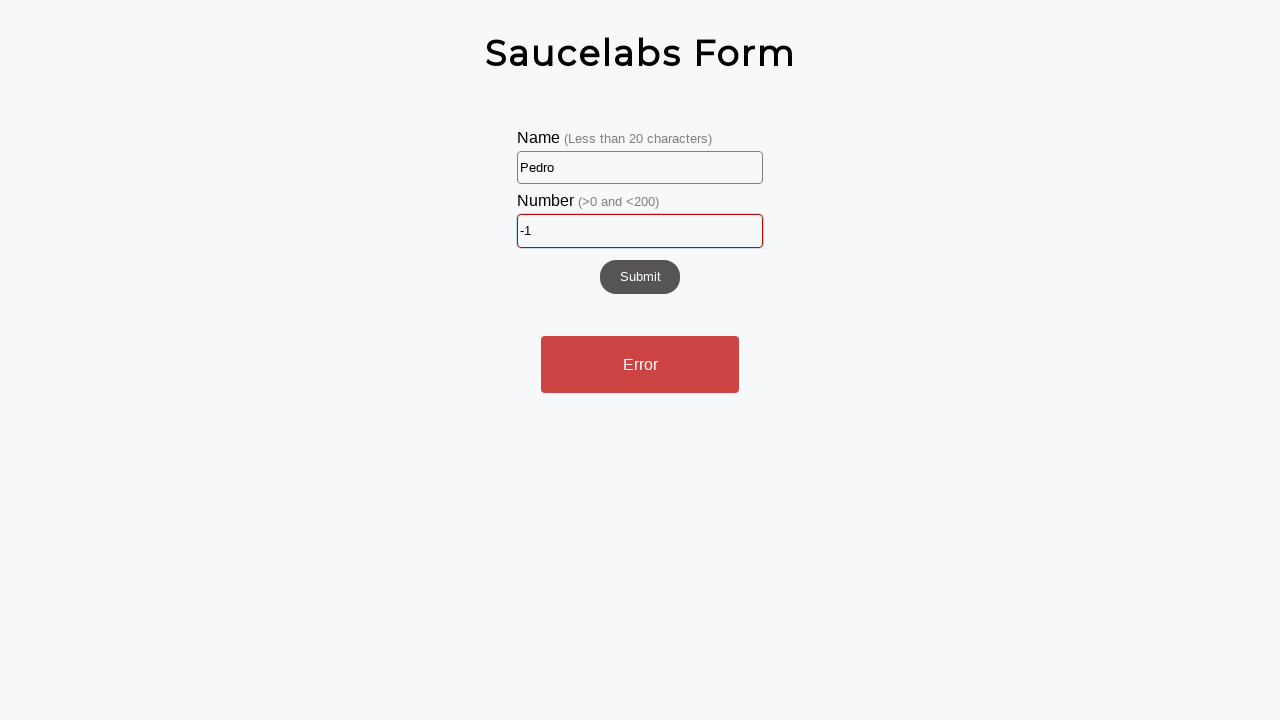

Error alert appeared
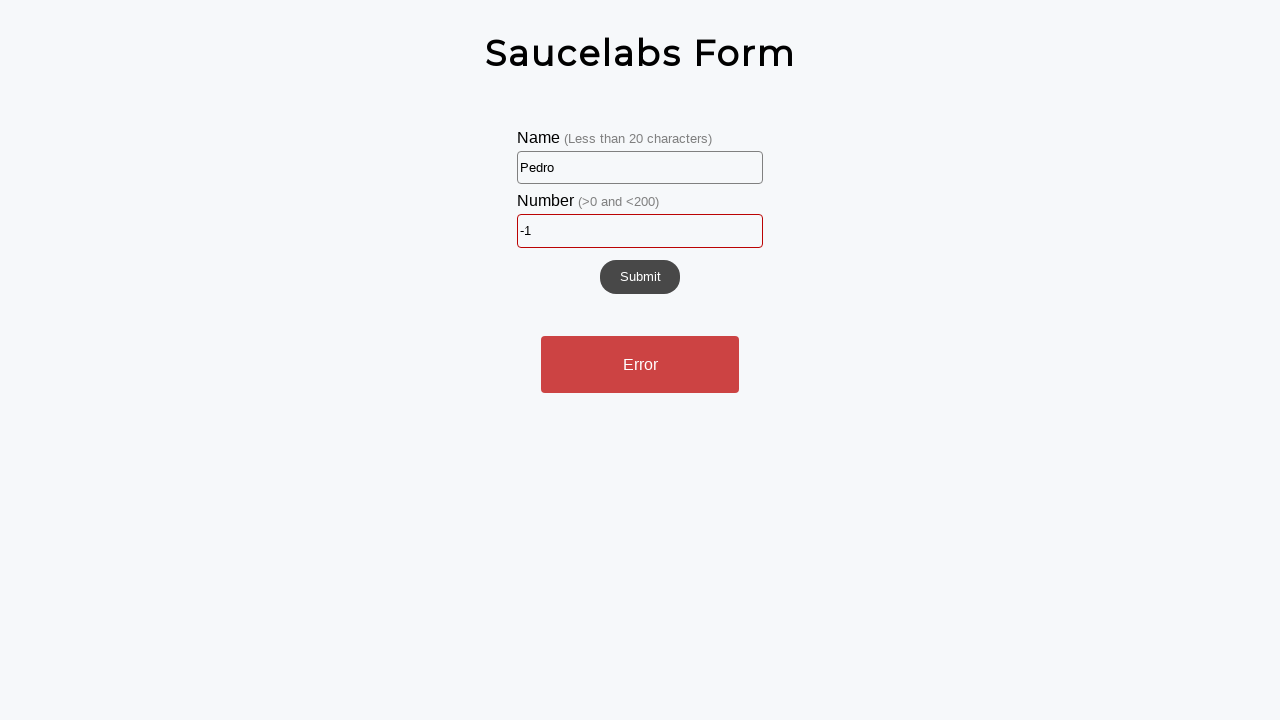

Retrieved alert text: 'Error'
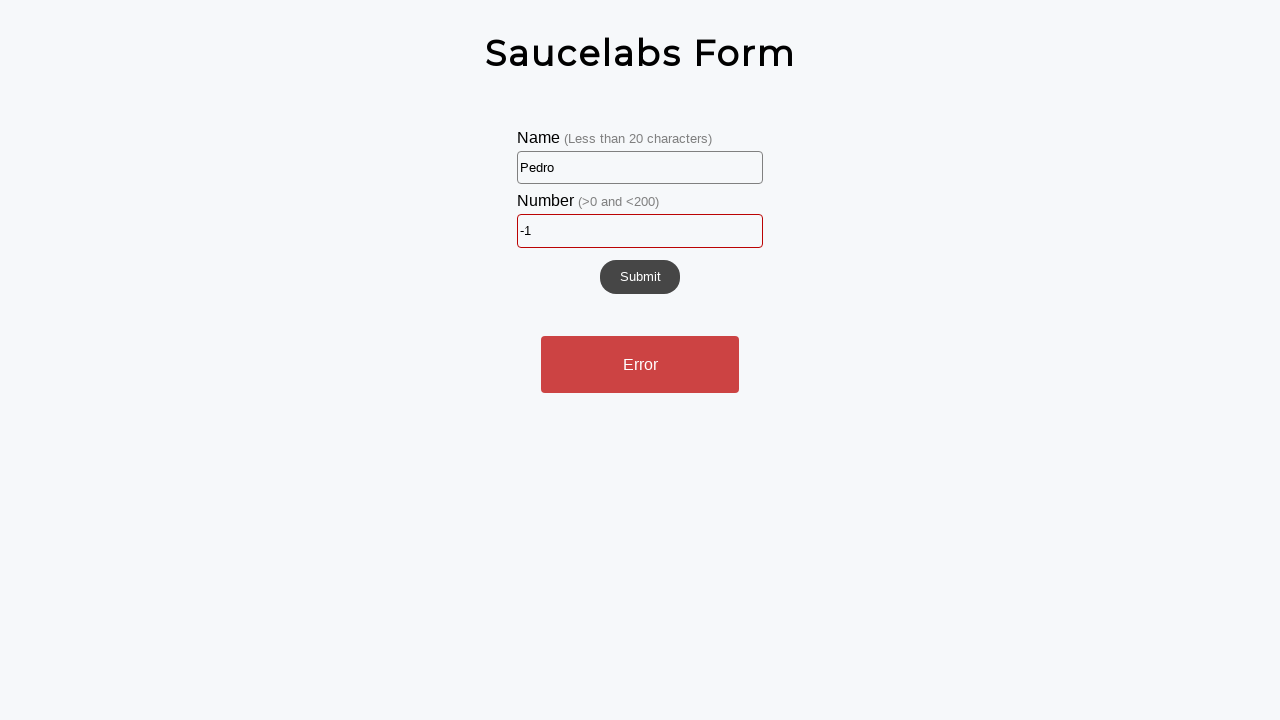

Verified alert displays 'Error' message
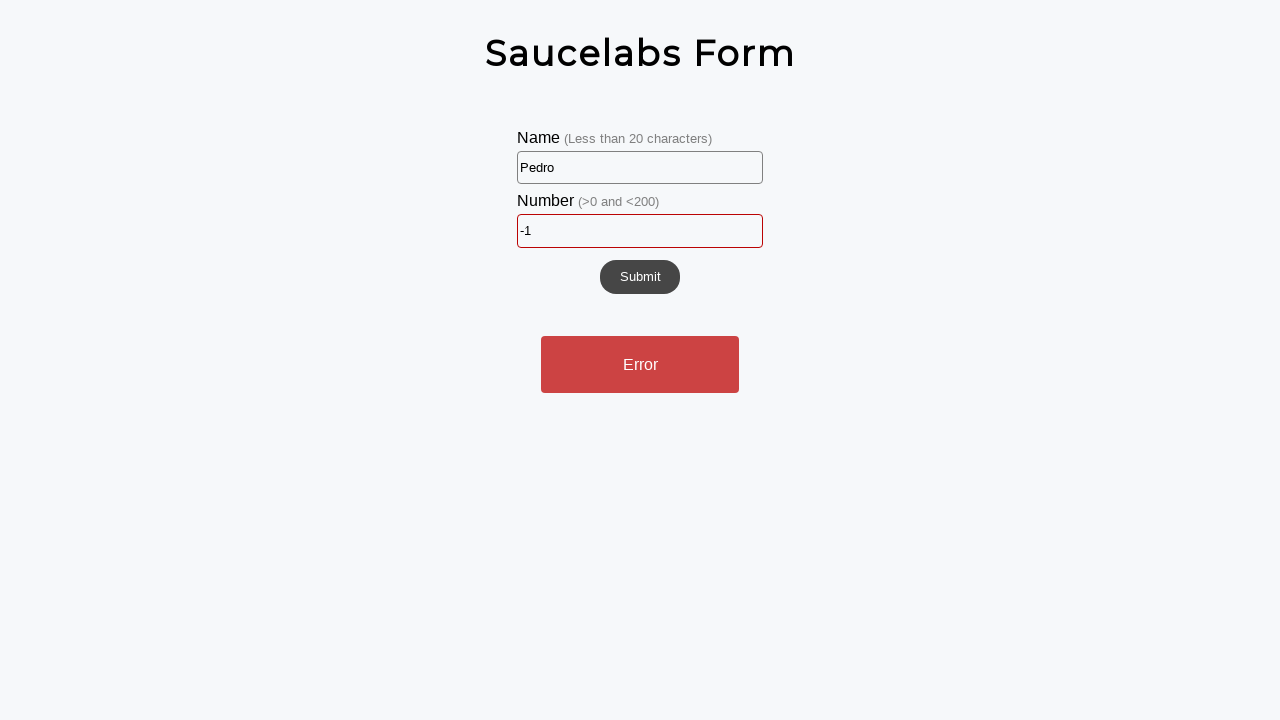

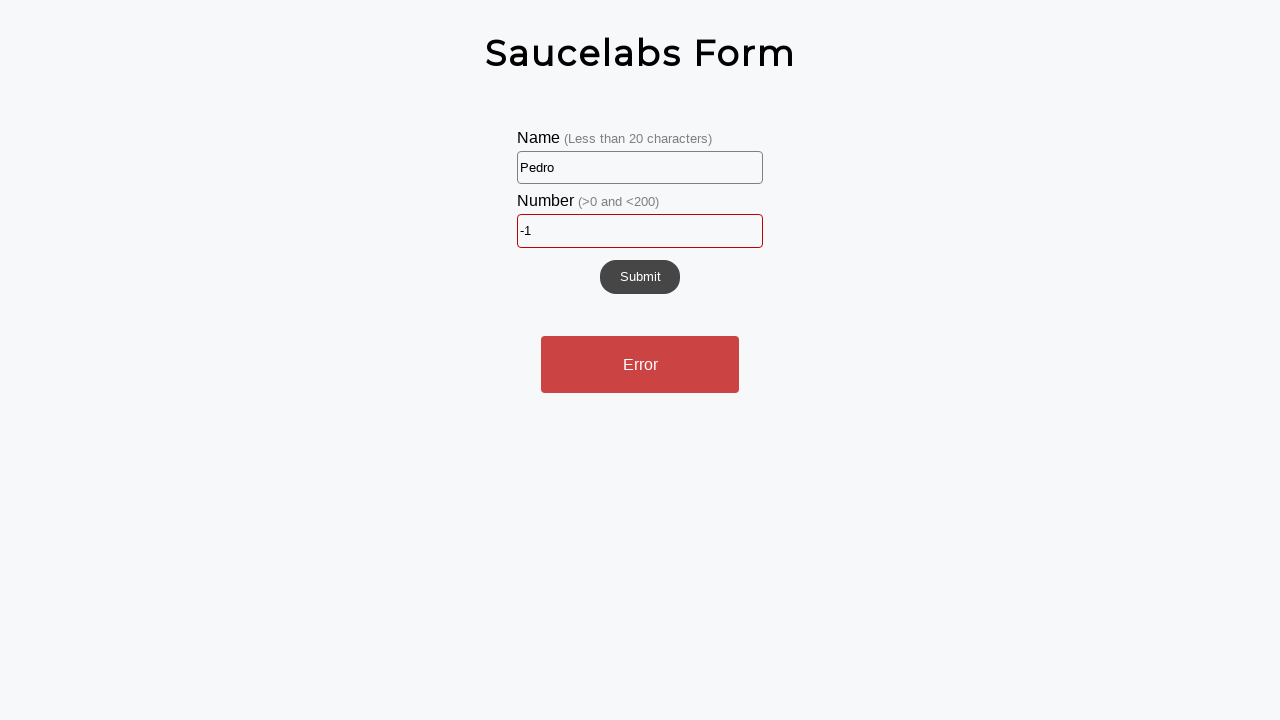